Tests dropdown selection functionality by selecting an option from a dropdown menu using its value attribute

Starting URL: https://www.globalsqa.com/demo-site/select-dropdown-menu/

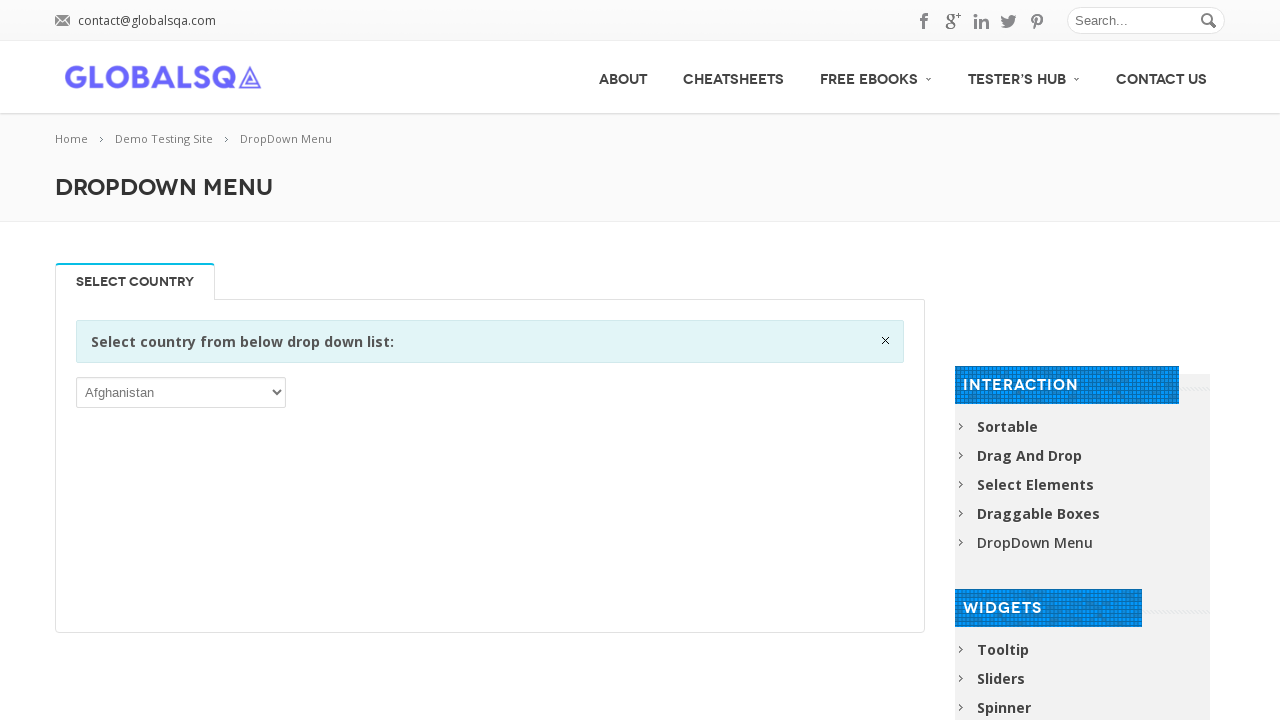

Navigated to dropdown menu demo page
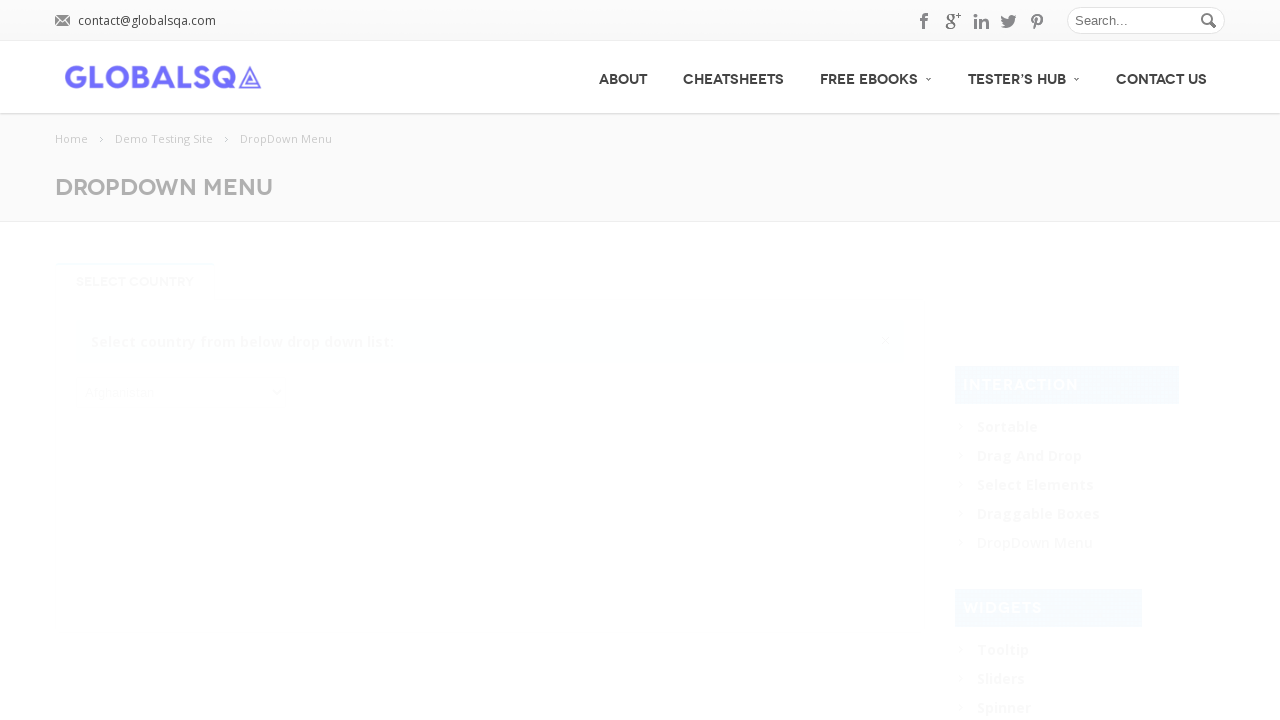

Selected 'ALA' option from dropdown menu on //div[@class='single_tab_div resp-tab-content resp-tab-content-active']//p//sele
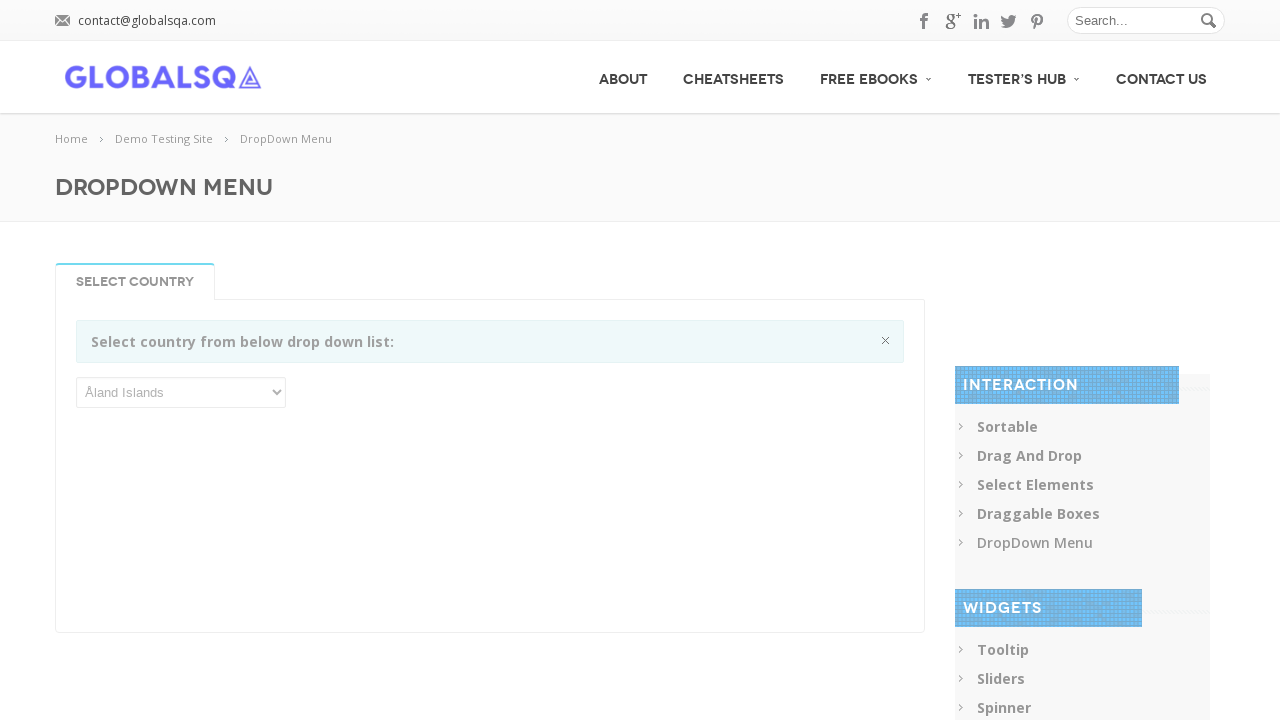

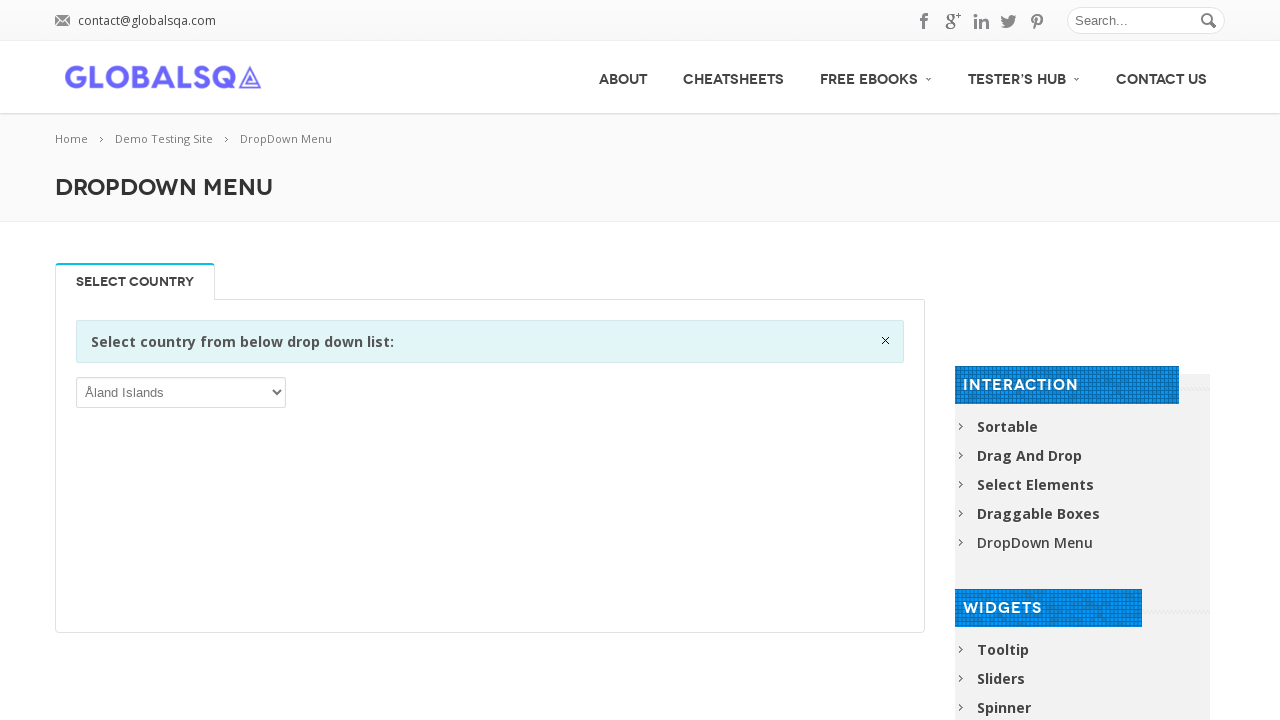